Tests opening multiple browser tabs by navigating to Playwright documentation site and then opening a second tab with Cypress website, verifying both tabs are accessible.

Starting URL: https://playwright.dev/

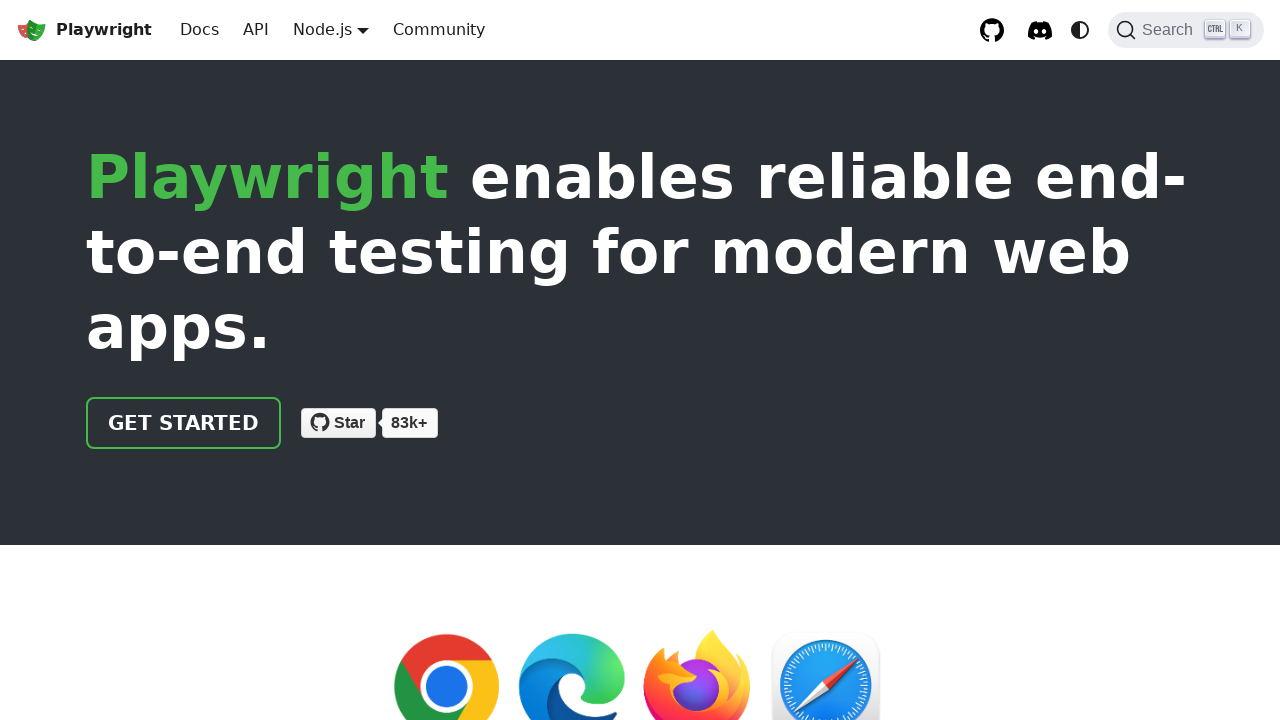

Opened a new browser tab
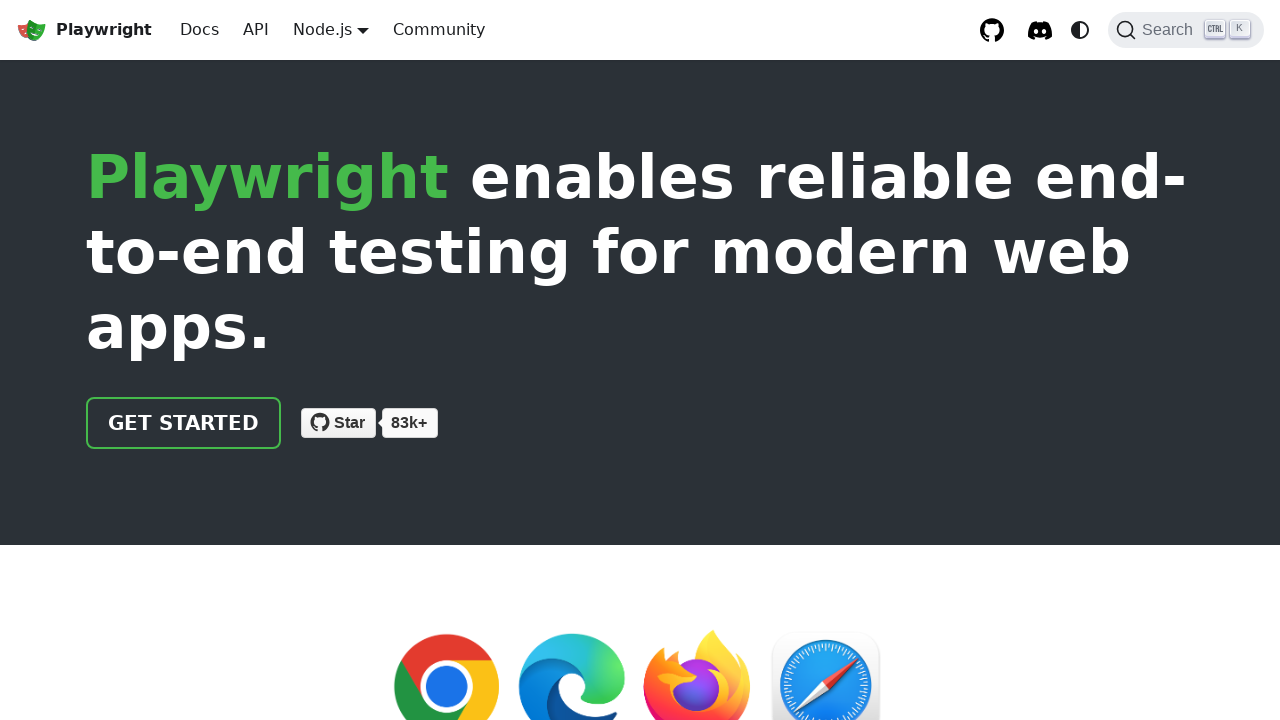

Navigated second tab to Cypress website
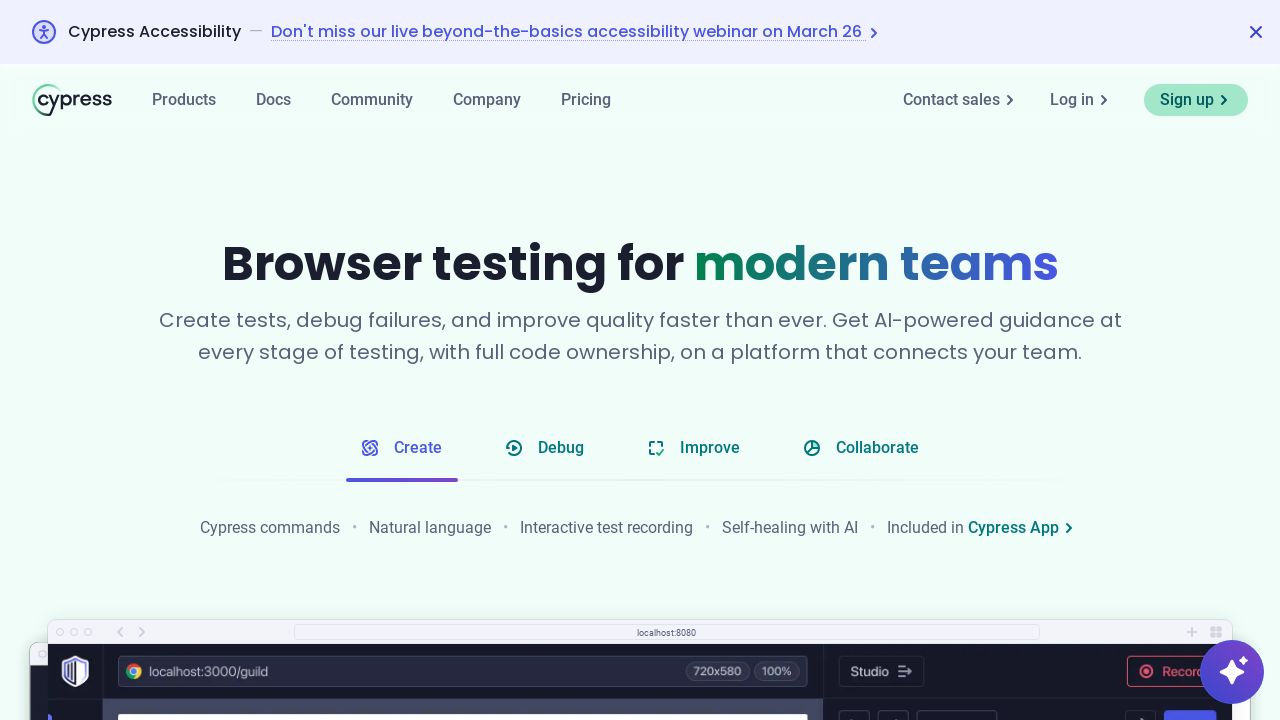

Retrieved first tab title: Fast and reliable end-to-end testing for modern web apps | Playwright
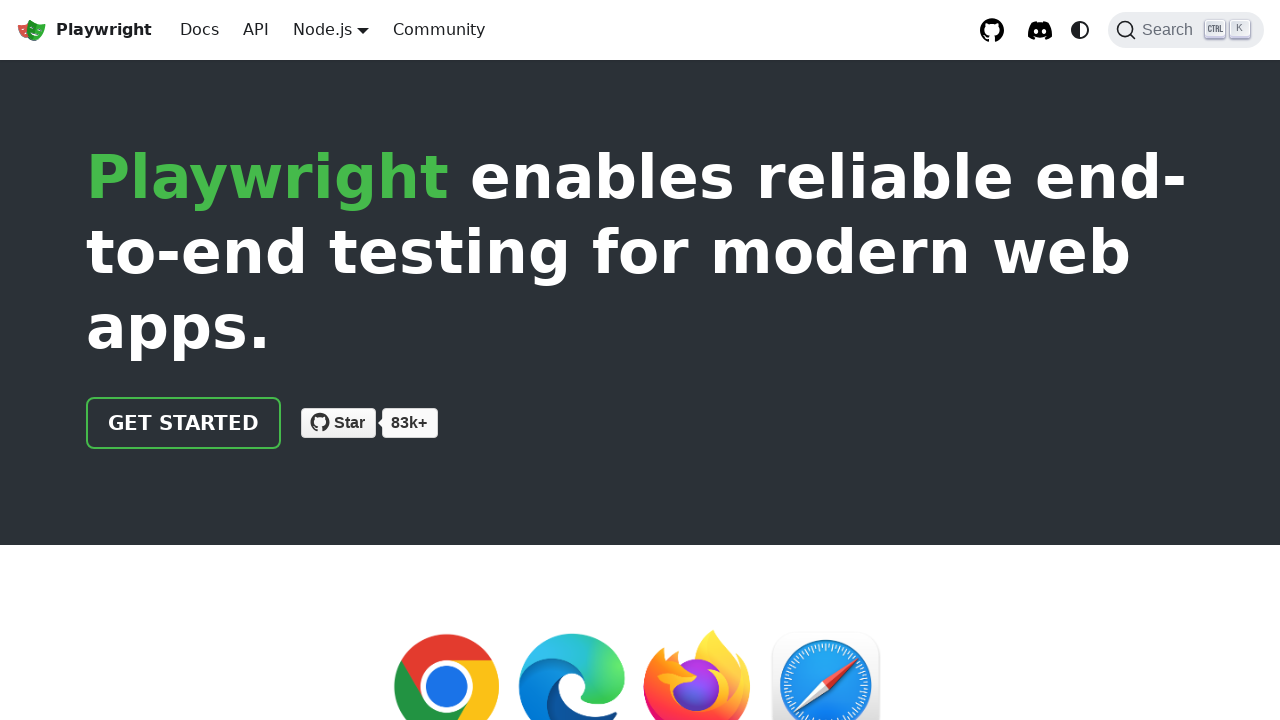

Retrieved second tab title: Testing Frameworks for Javascript | Write, Run, Debug | Cypress
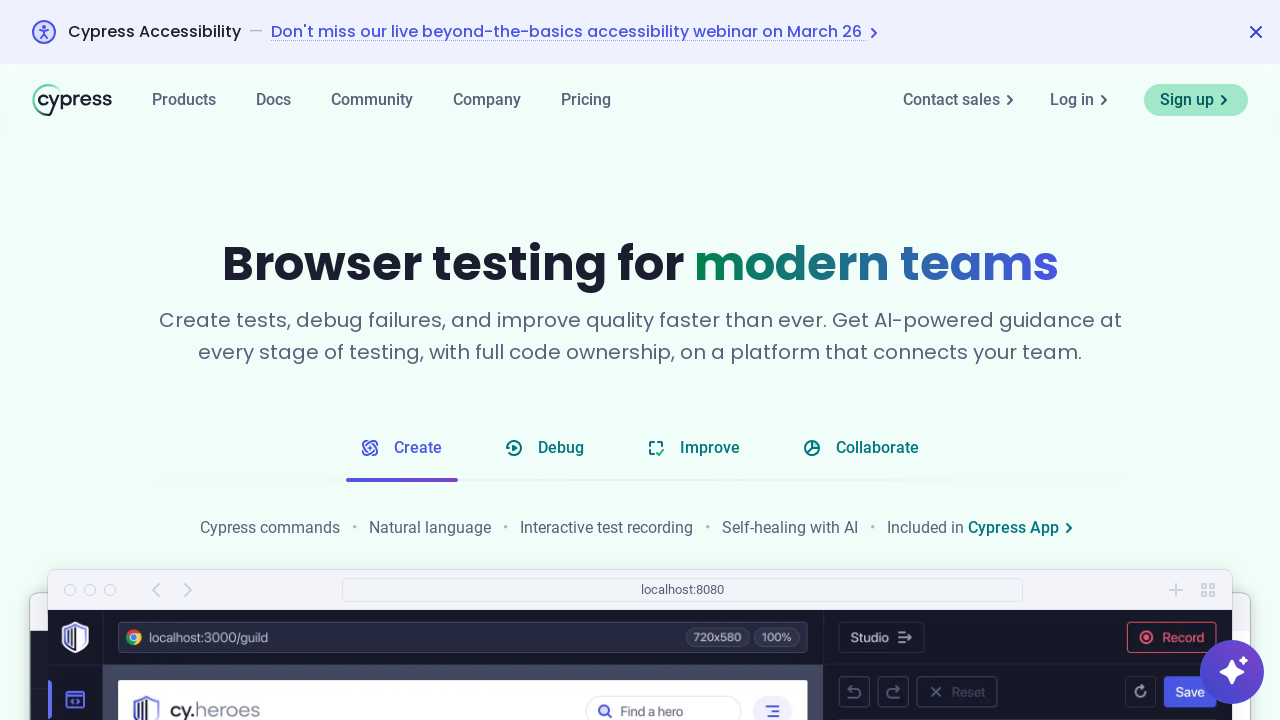

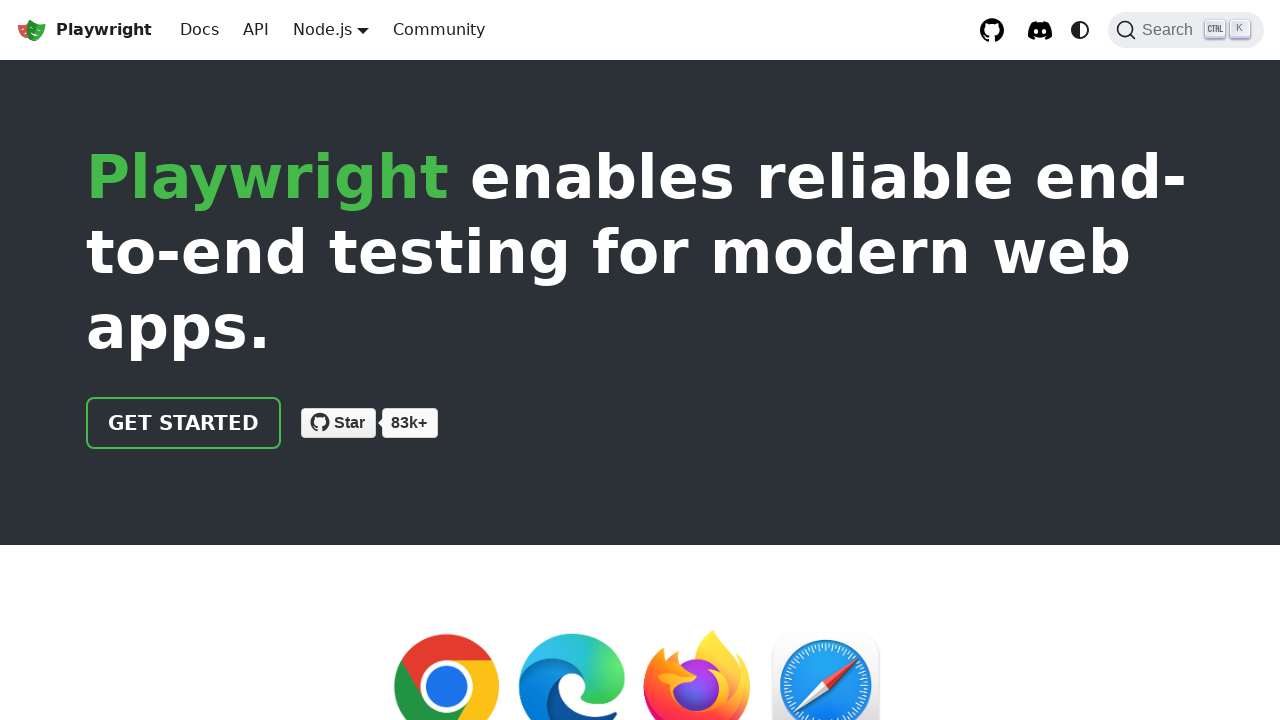